Tests browser window handling by opening a new window, switching to it, and verifying content in the child window

Starting URL: https://demoqa.com/browser-windows

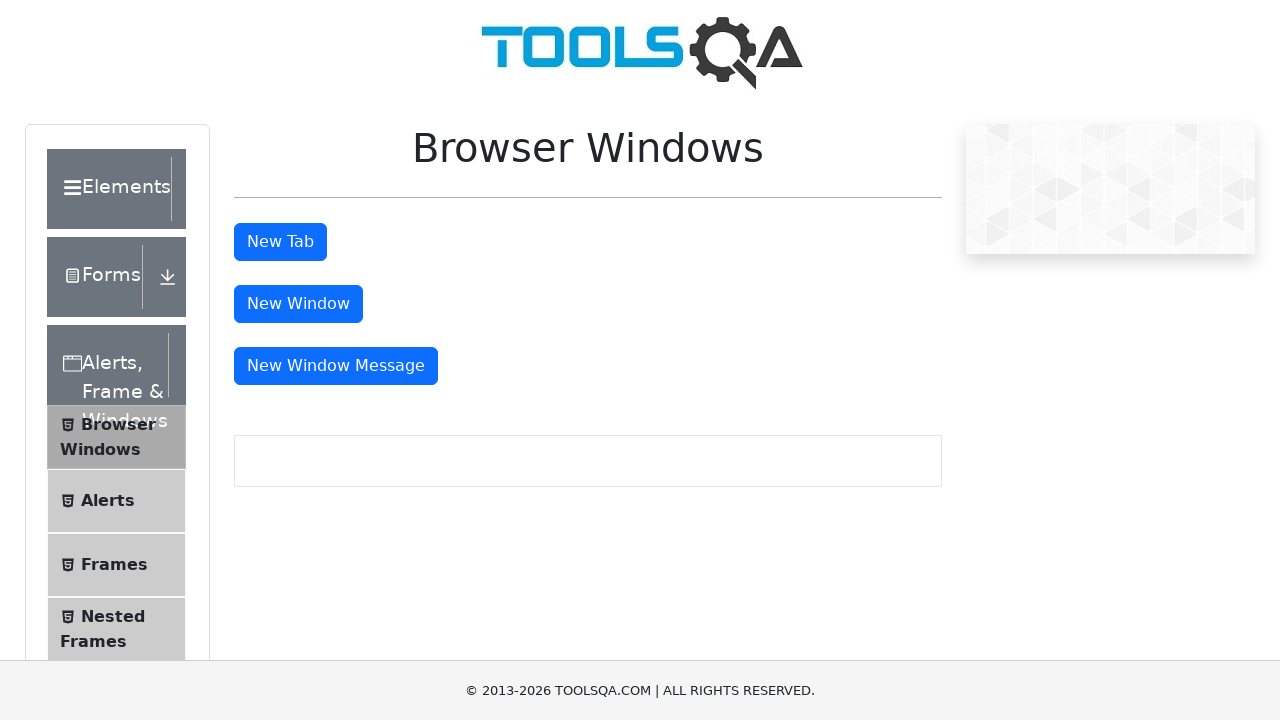

Window button element is visible
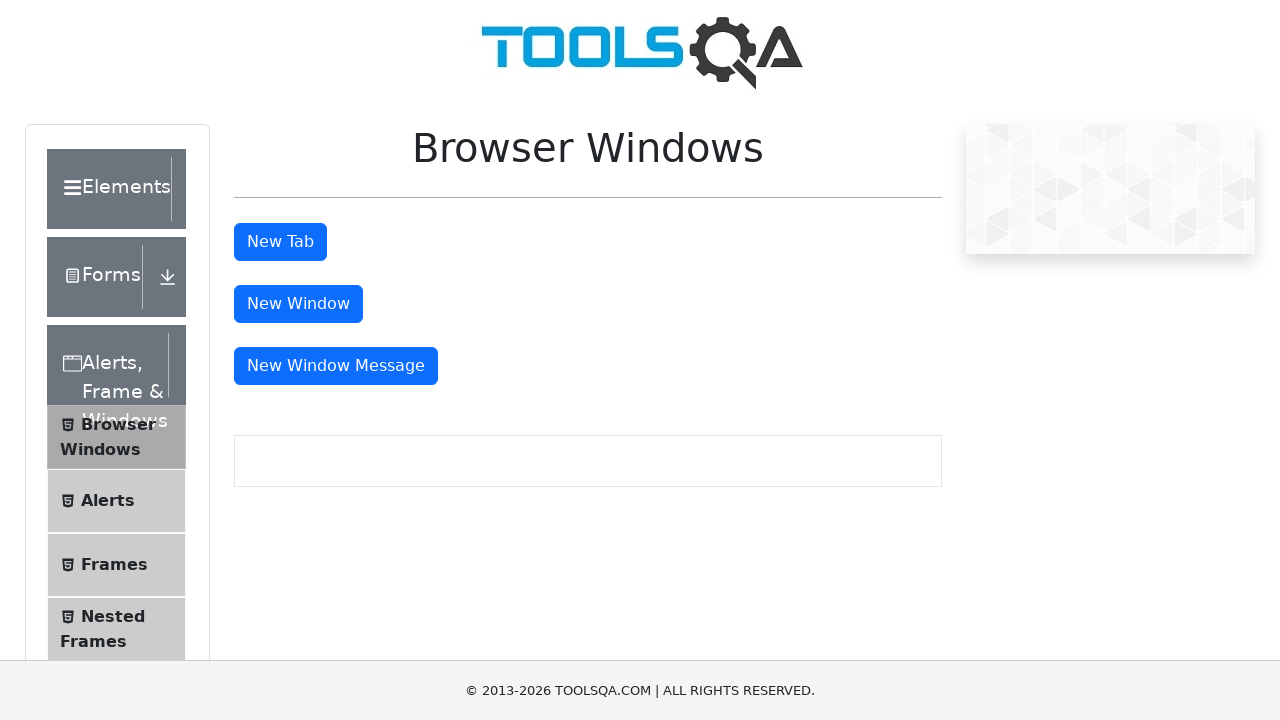

Clicked button to open new window at (298, 304) on #windowButton
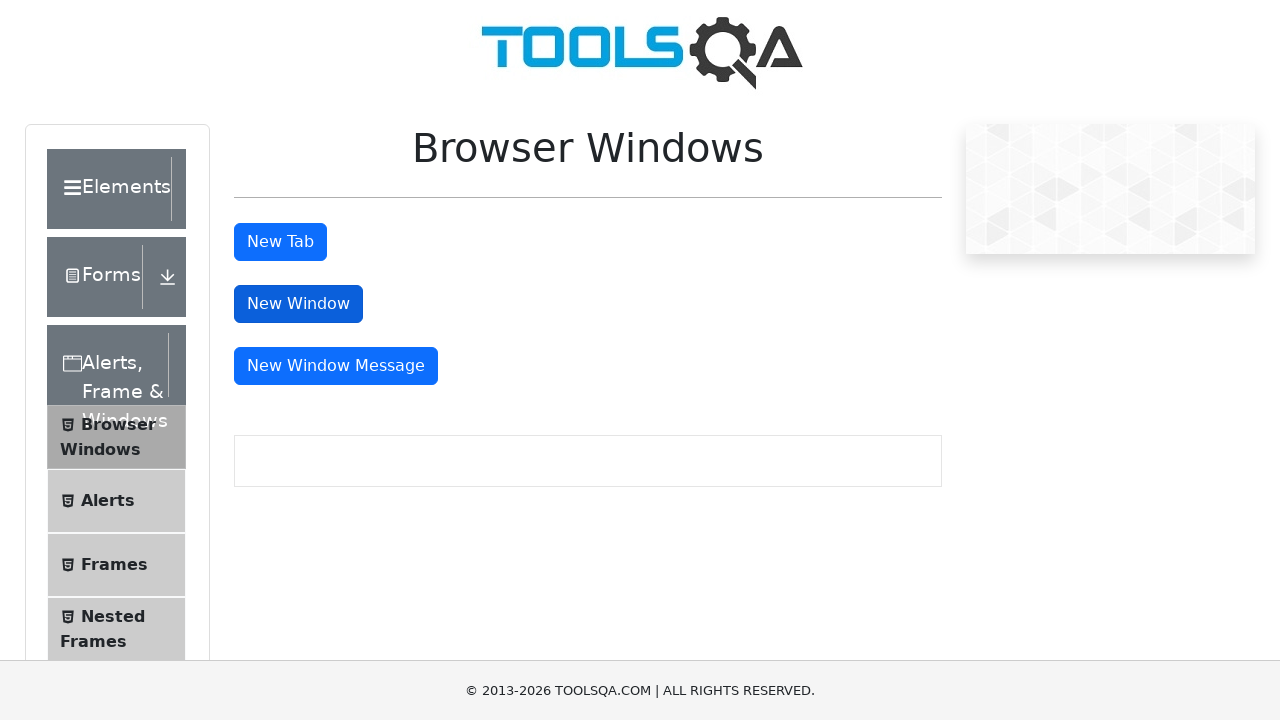

New window loaded completely
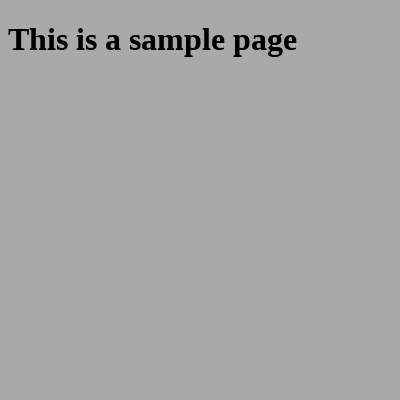

Retrieved heading text from child window: This is a sample page
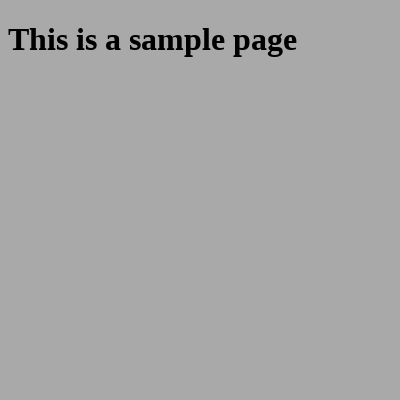

Printed heading text to console: This is a sample page
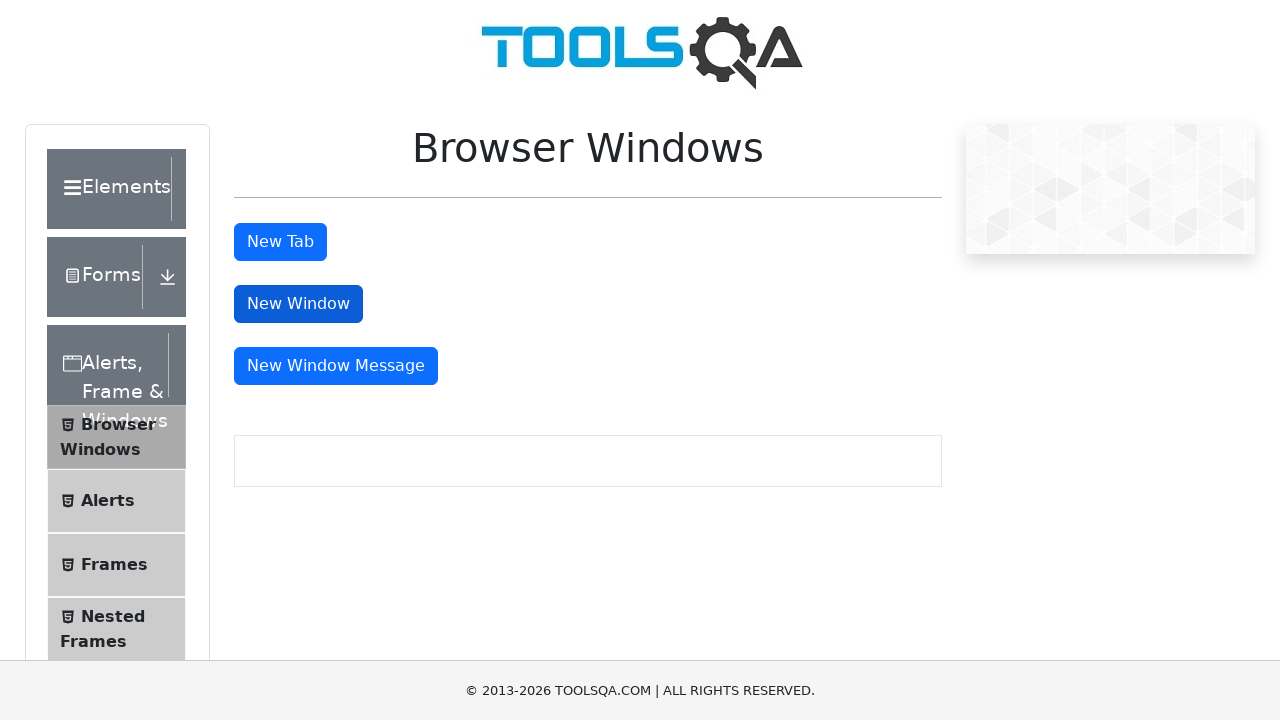

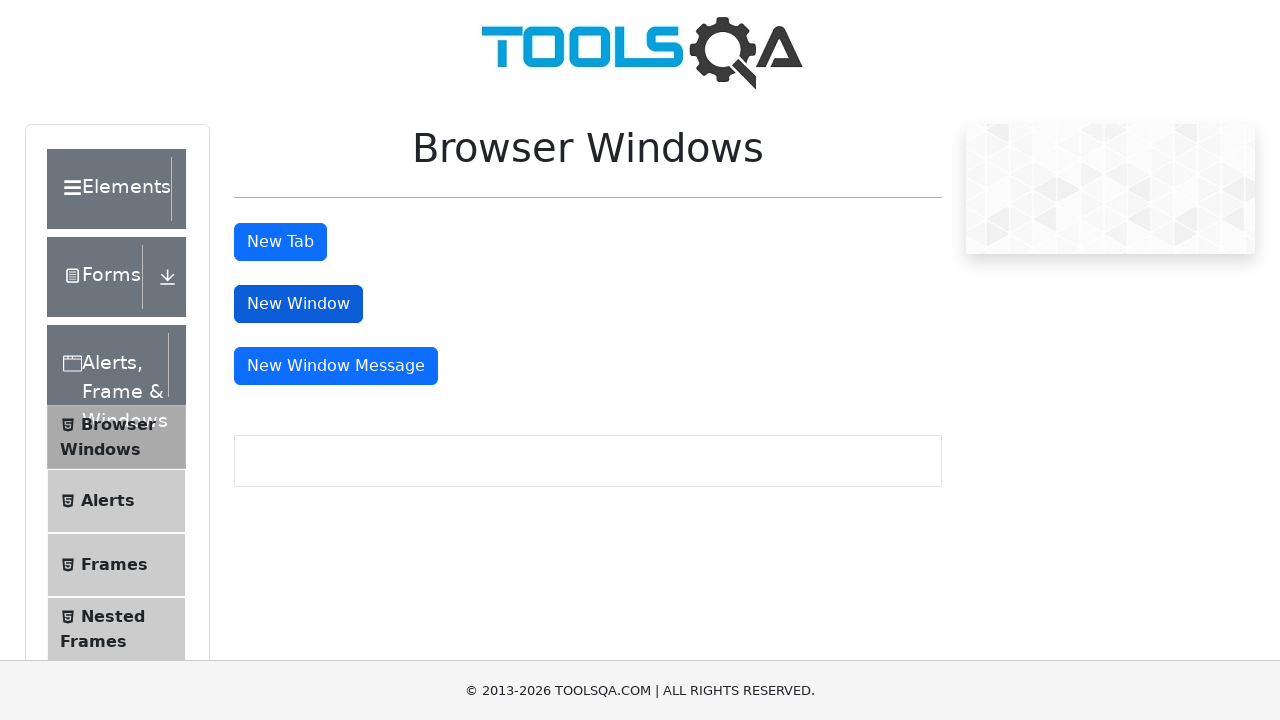